Tests the Taiwan Stock Exchange MOPS financial report summary page by navigating to the custom query section, filling in company ID, year, and season fields, and submitting the search to verify results load.

Starting URL: https://mops.twse.com.tw/mops/web/index

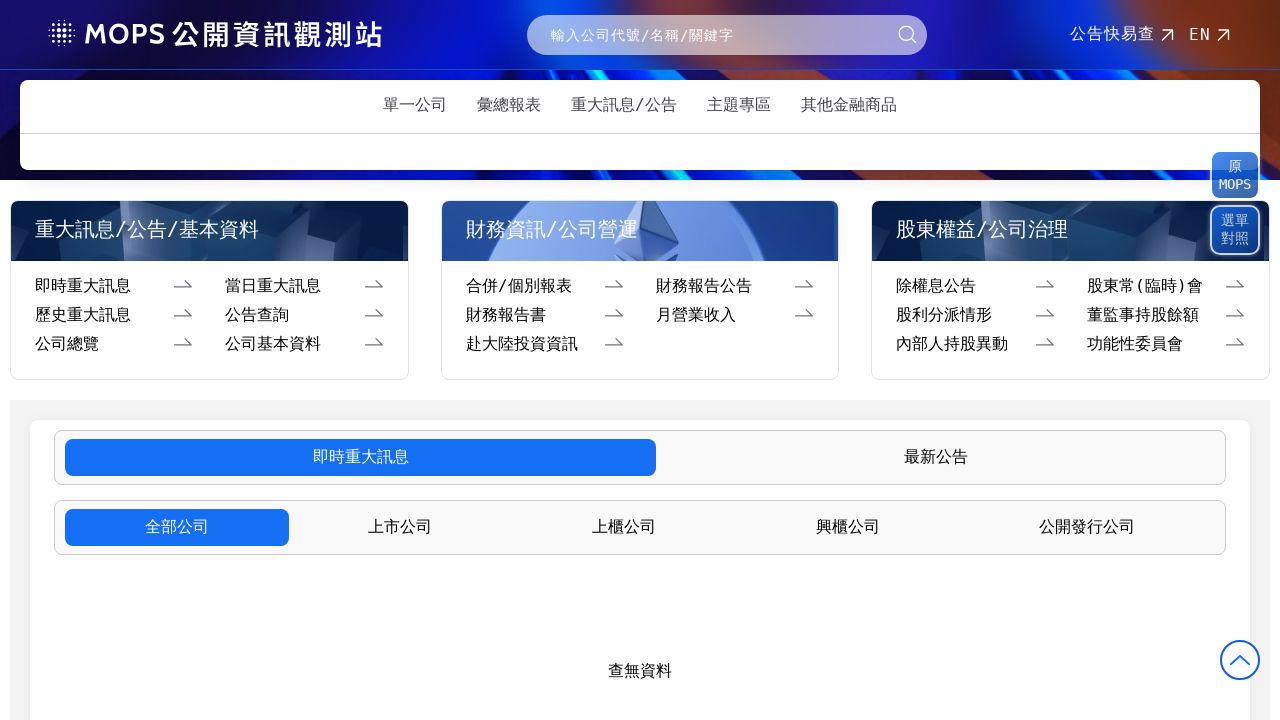

Waited for homepage to load
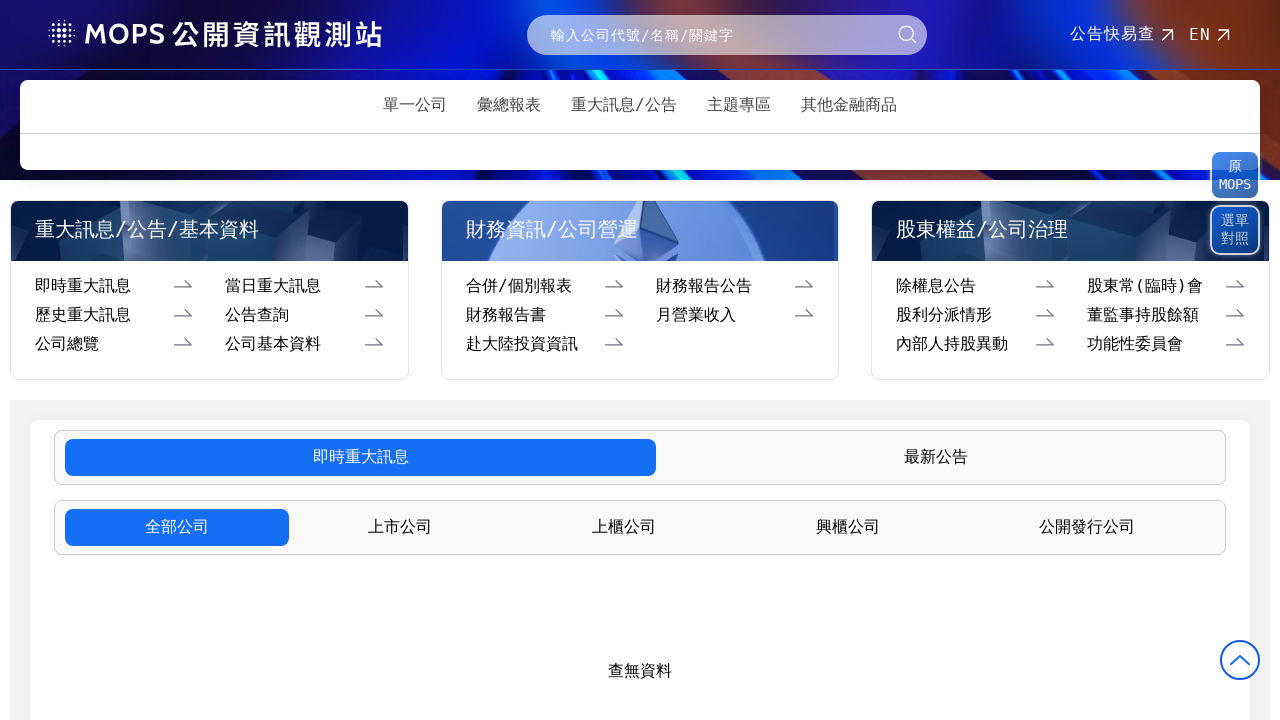

Navigated to Taiwan Stock Exchange MOPS financial report summary page
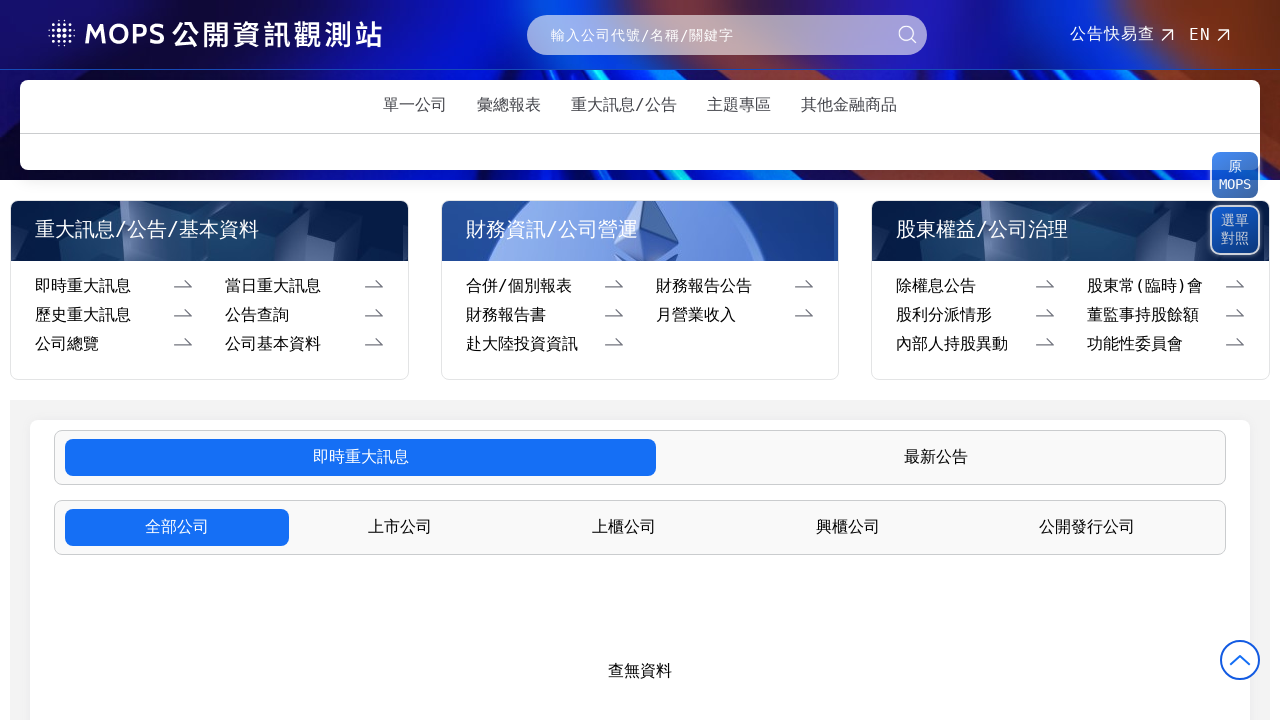

Waited for page to render
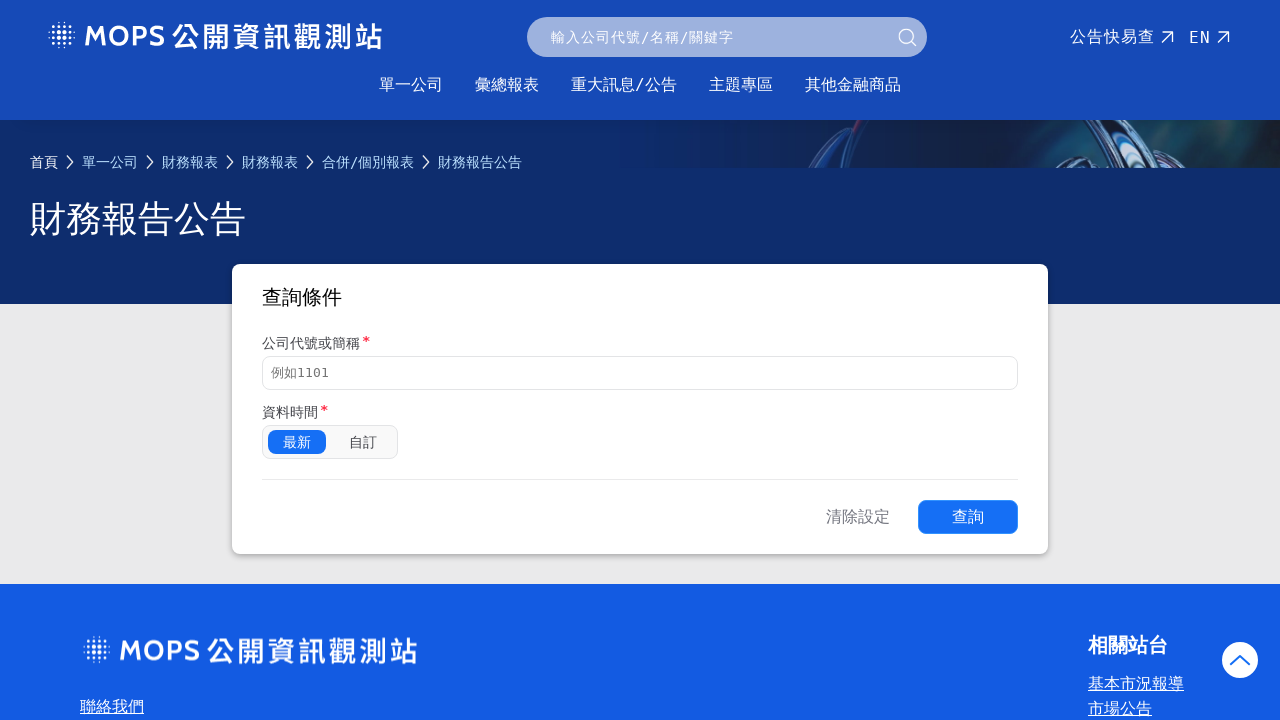

Clicked the Custom query button at (363, 442) on text=自訂
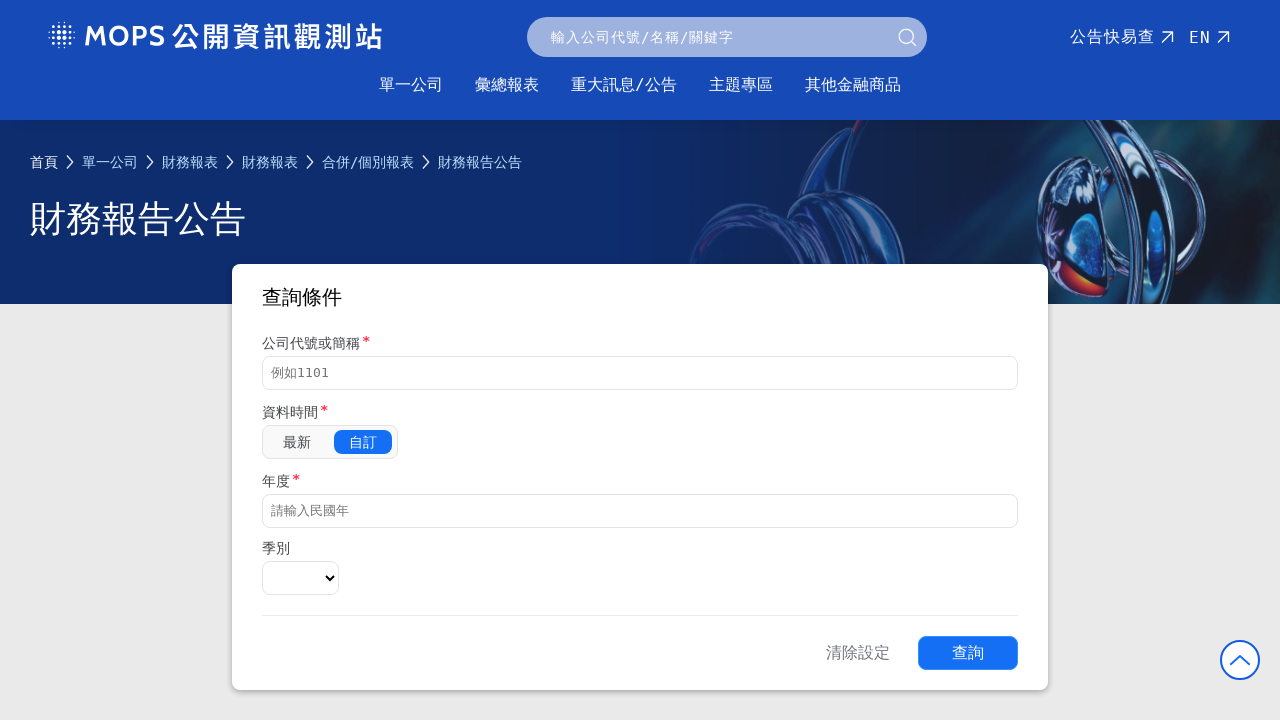

Filled company ID field with '2330' (TSMC) on #companyId
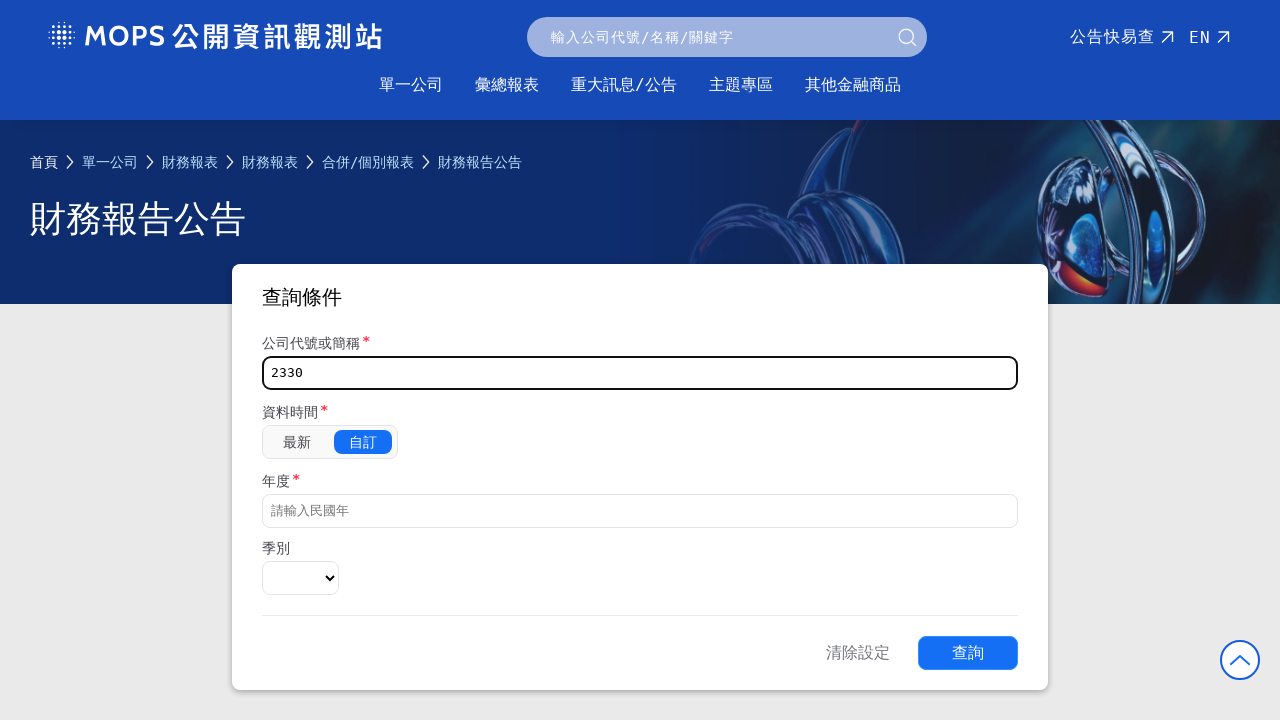

Filled year field with '112' on #year
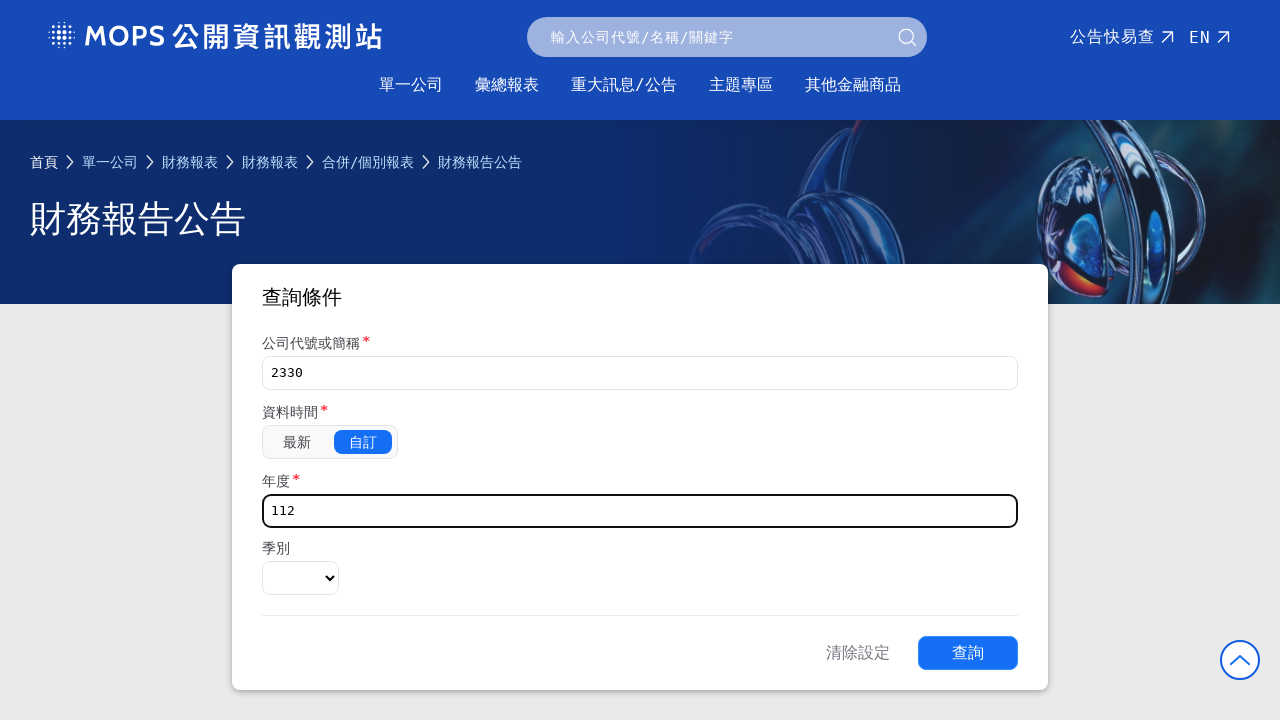

Selected season '4' (Q4) on #season
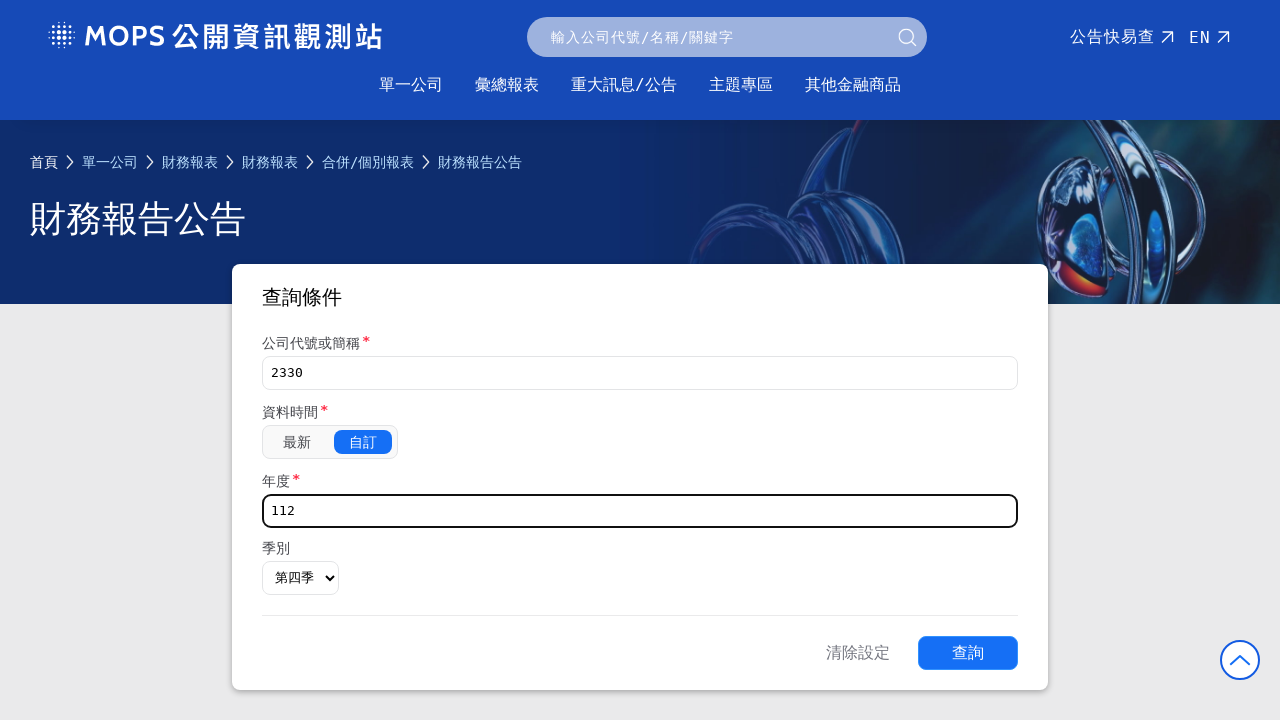

Clicked search button to submit the query at (968, 652) on #searchBtn
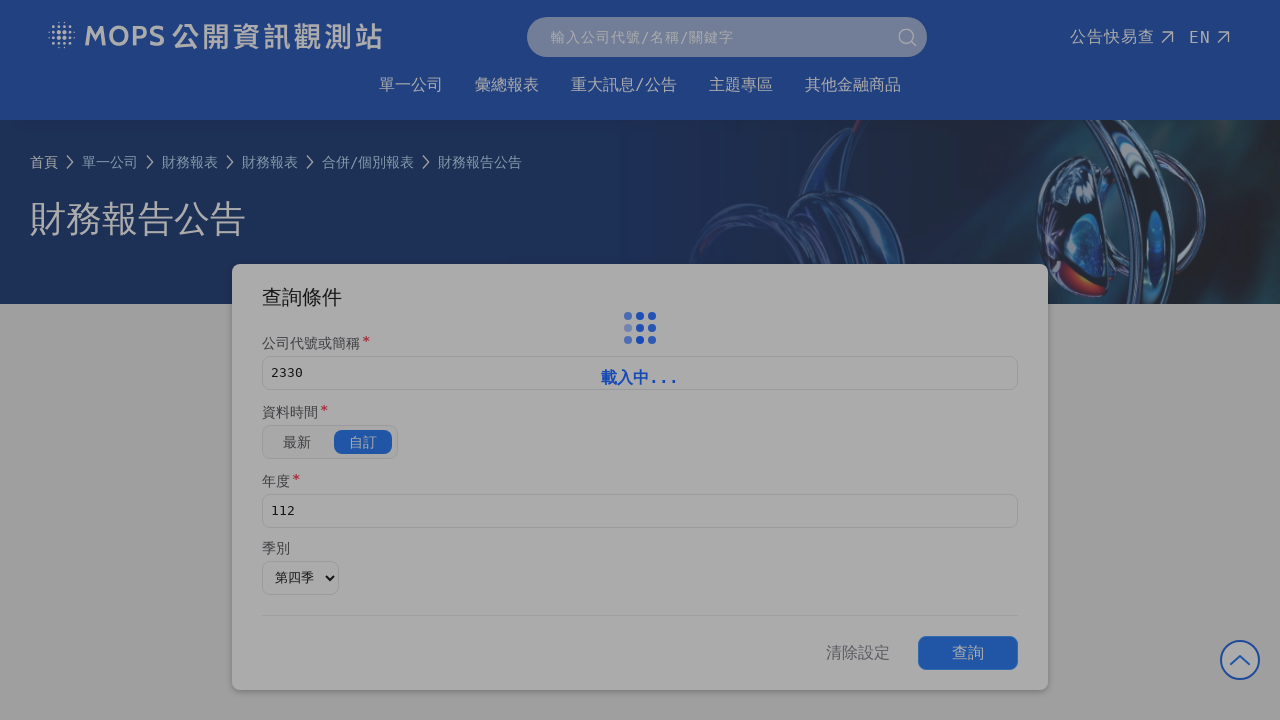

Waited for search results to load
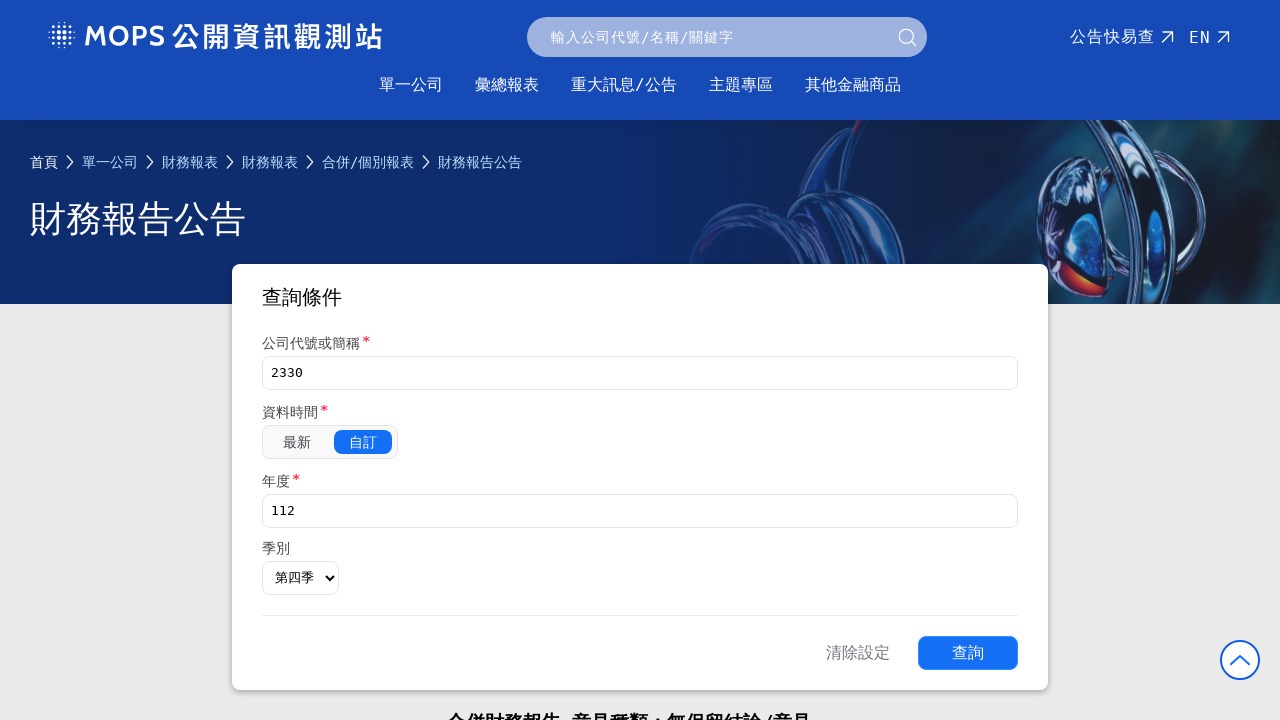

Verified that results tables are present on the page
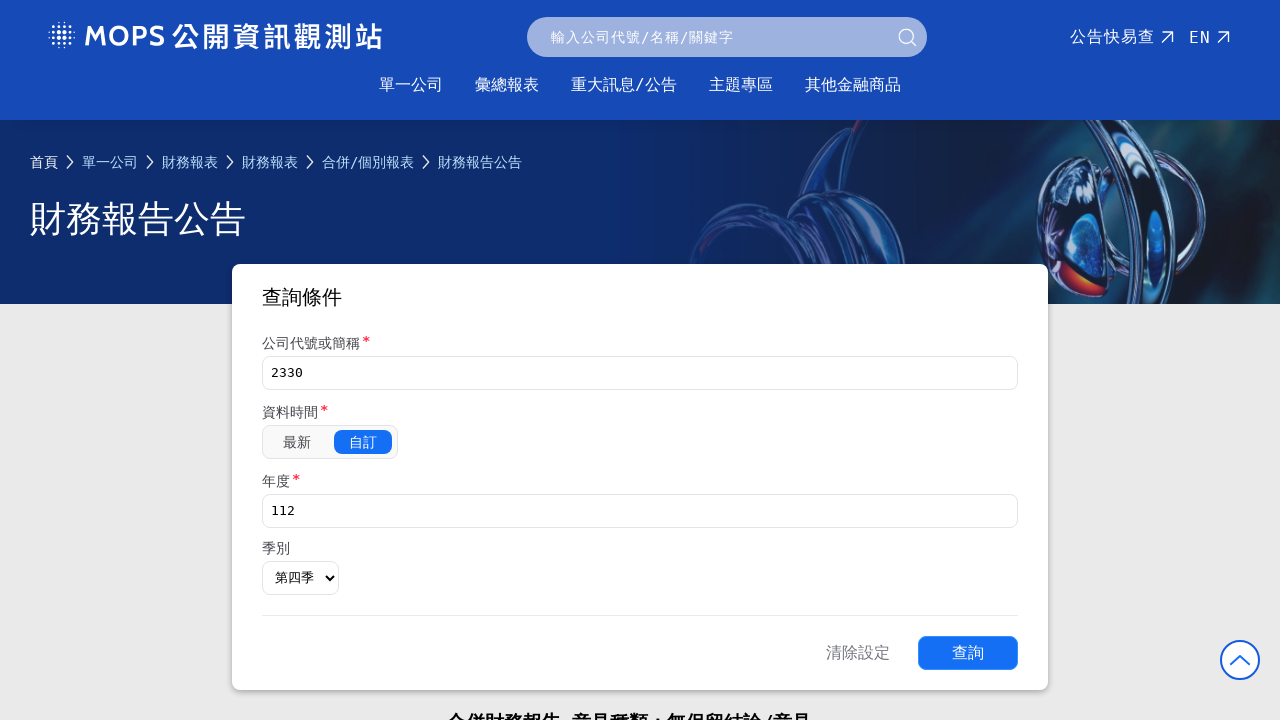

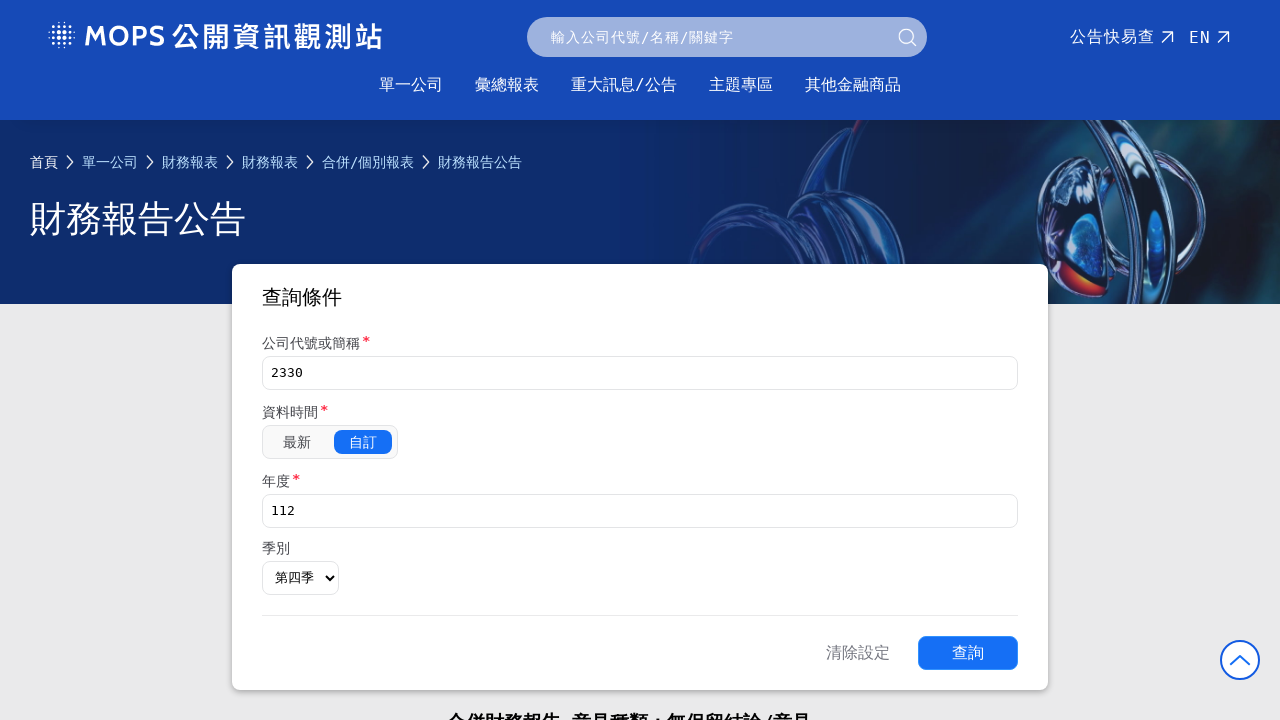